Tests form submission on DemoQA practice form by filling out personal information fields and verifying the submitted data in the confirmation modal

Starting URL: https://demoqa.com/automation-practice-form

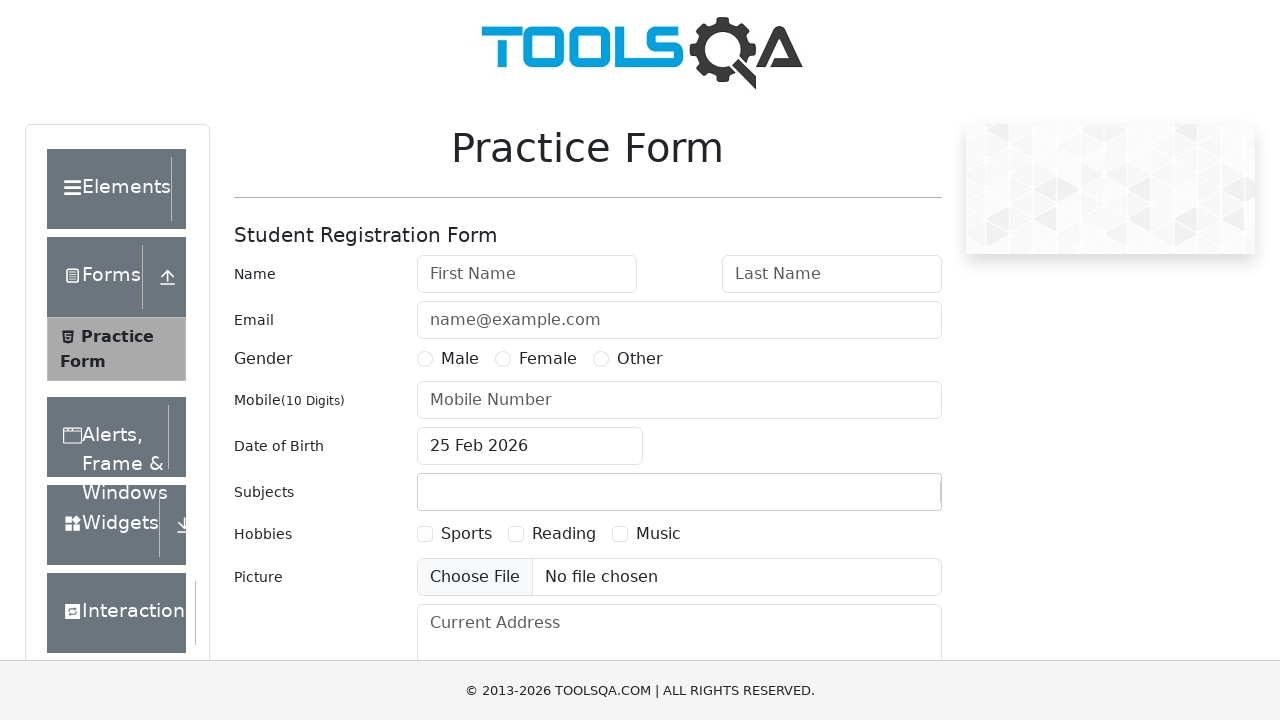

Set viewport to mobile size (390x844)
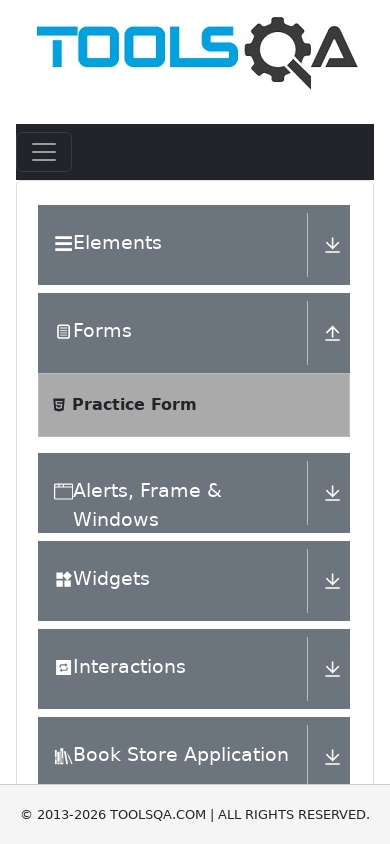

Filled first name field with 'A' on #firstName
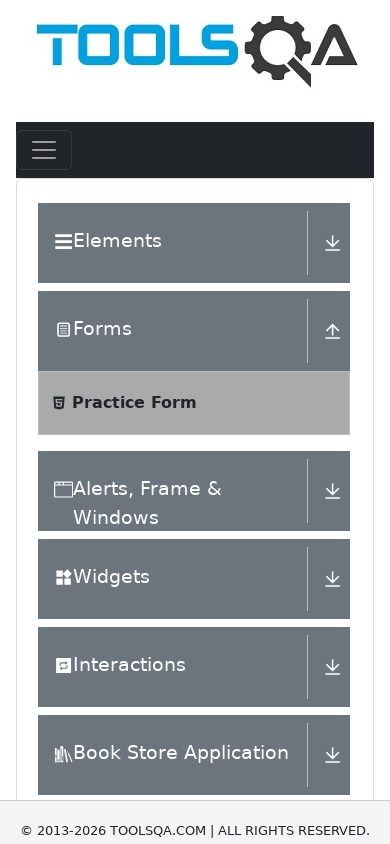

Filled last name field with 'B' on #lastName
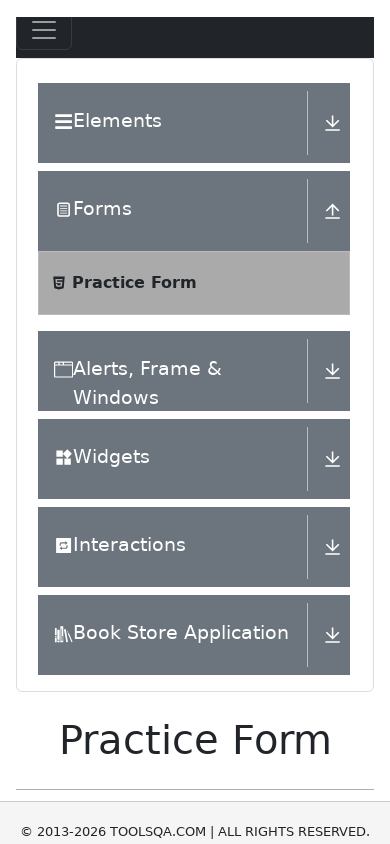

Filled email field with 'bla-bla@example.com' on #userEmail
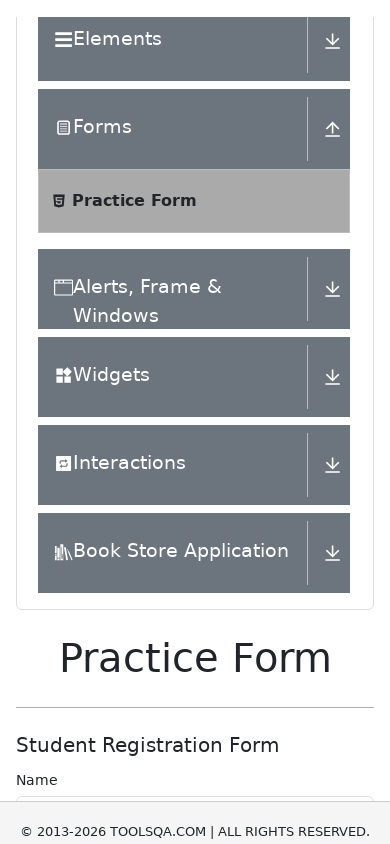

Selected Male gender radio button at (59, 422) on label[for='gender-radio-1']
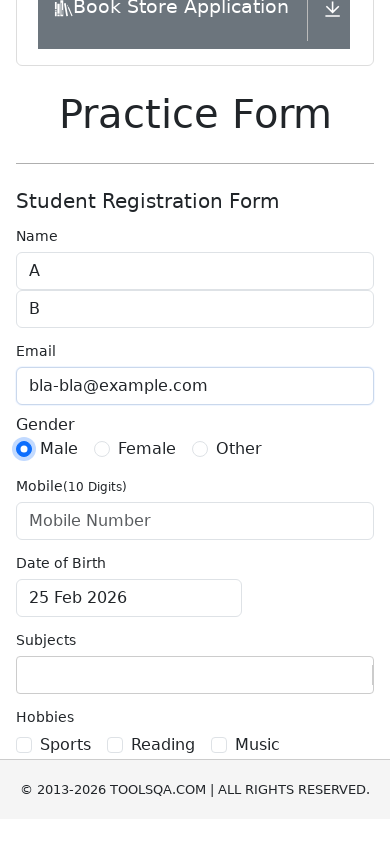

Filled phone number field with '8063222222' on #userNumber
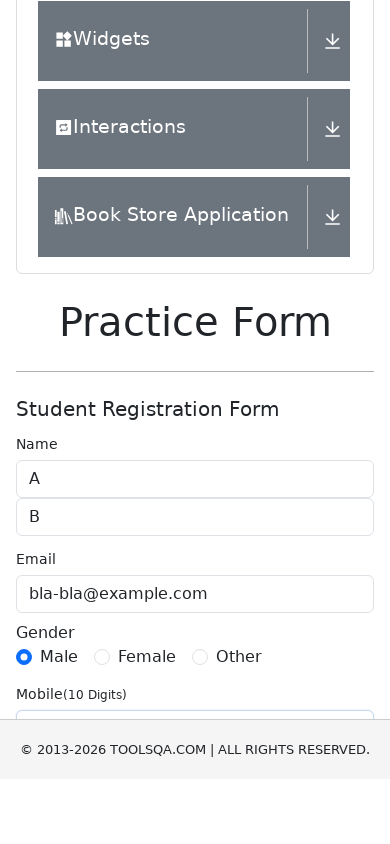

Filled current address field with 'test' on #currentAddress
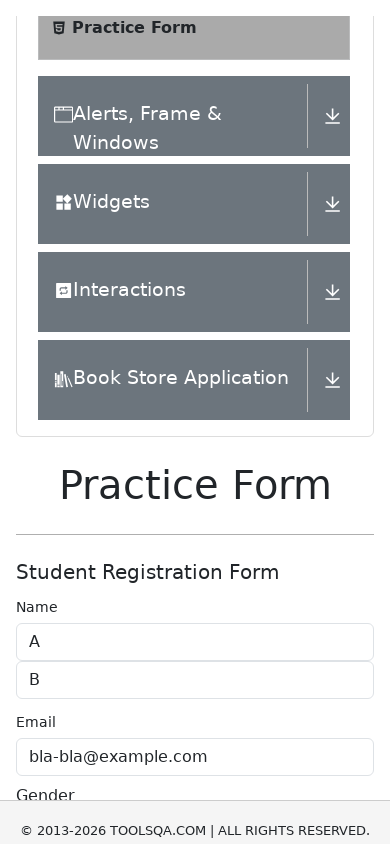

Located submit button
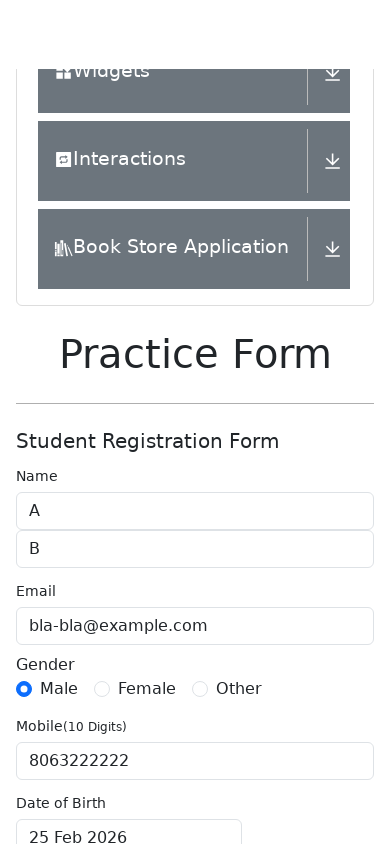

Scrolled submit button into view
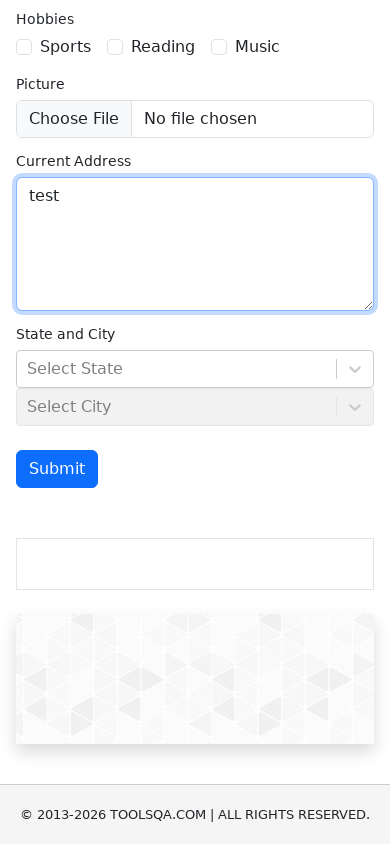

Clicked submit button to submit form at (57, 469) on button:has-text('Submit')
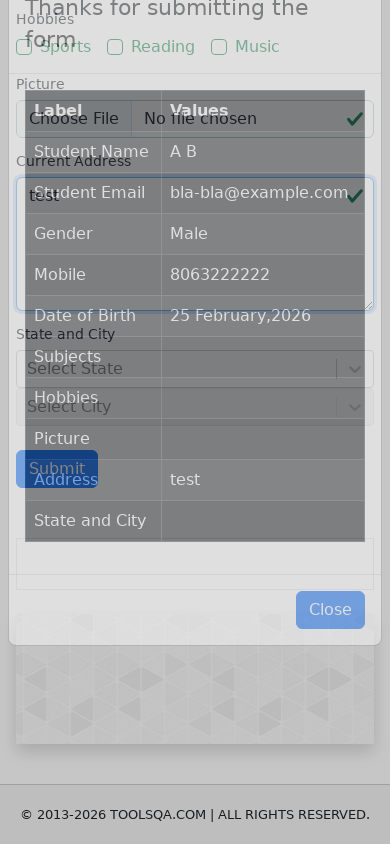

Confirmation modal appeared with submitted data
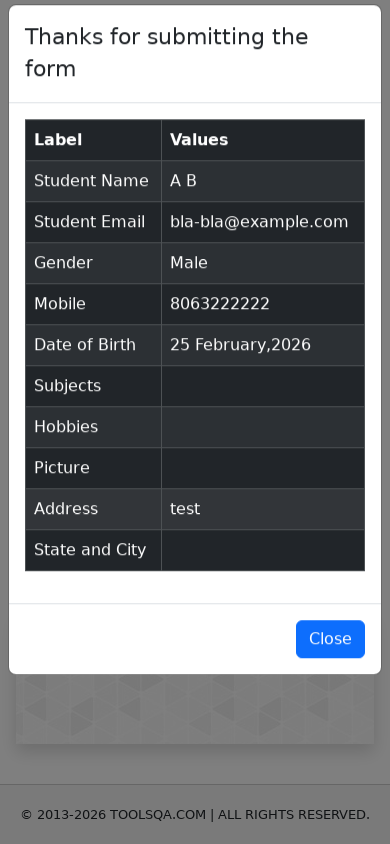

Verified full name in confirmation table: 'A B'
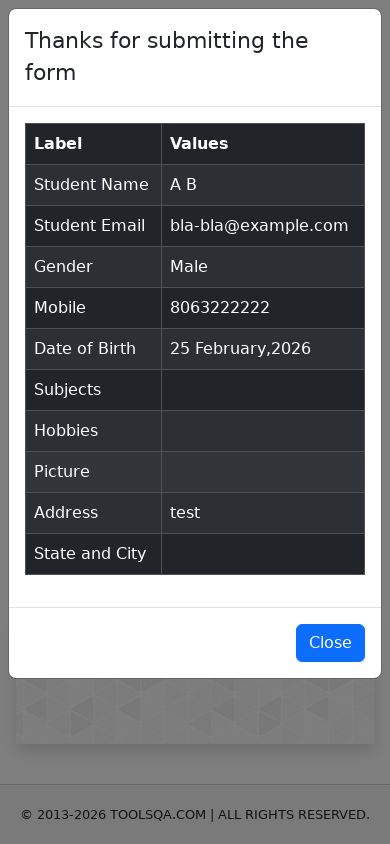

Verified email in confirmation table: 'bla-bla@example.com'
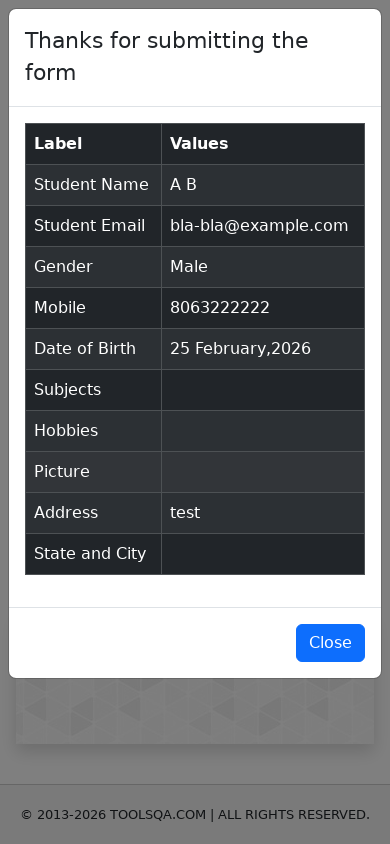

Verified gender in confirmation table: 'Male'
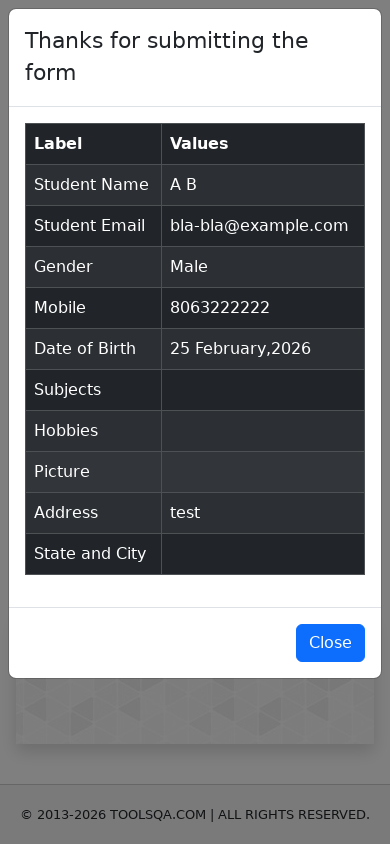

Verified phone number in confirmation table: '8063222222'
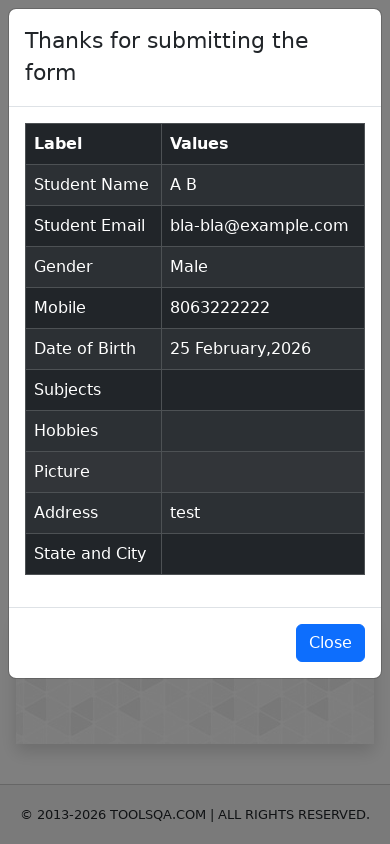

Verified current address in confirmation table: 'test'
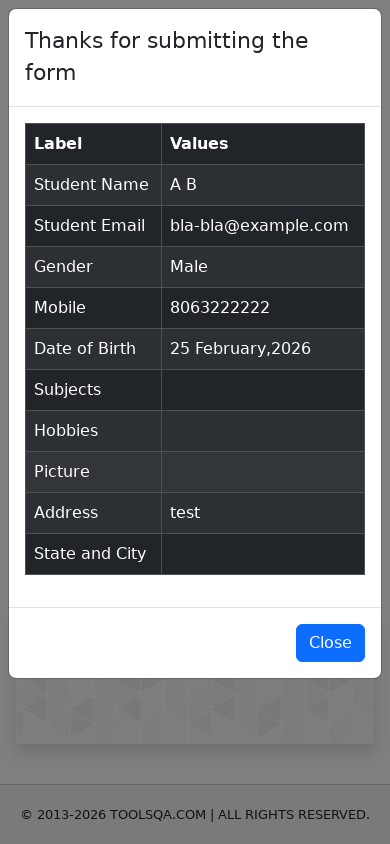

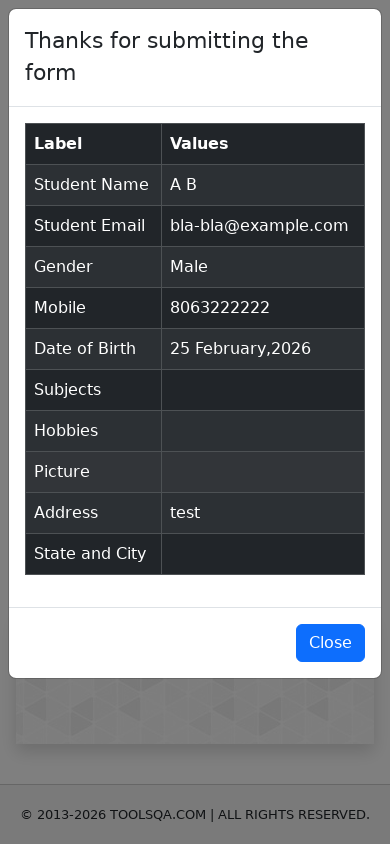